Tests returning cat ID 2 that was rented and verifies success

Starting URL: https://cs1632.appspot.com/

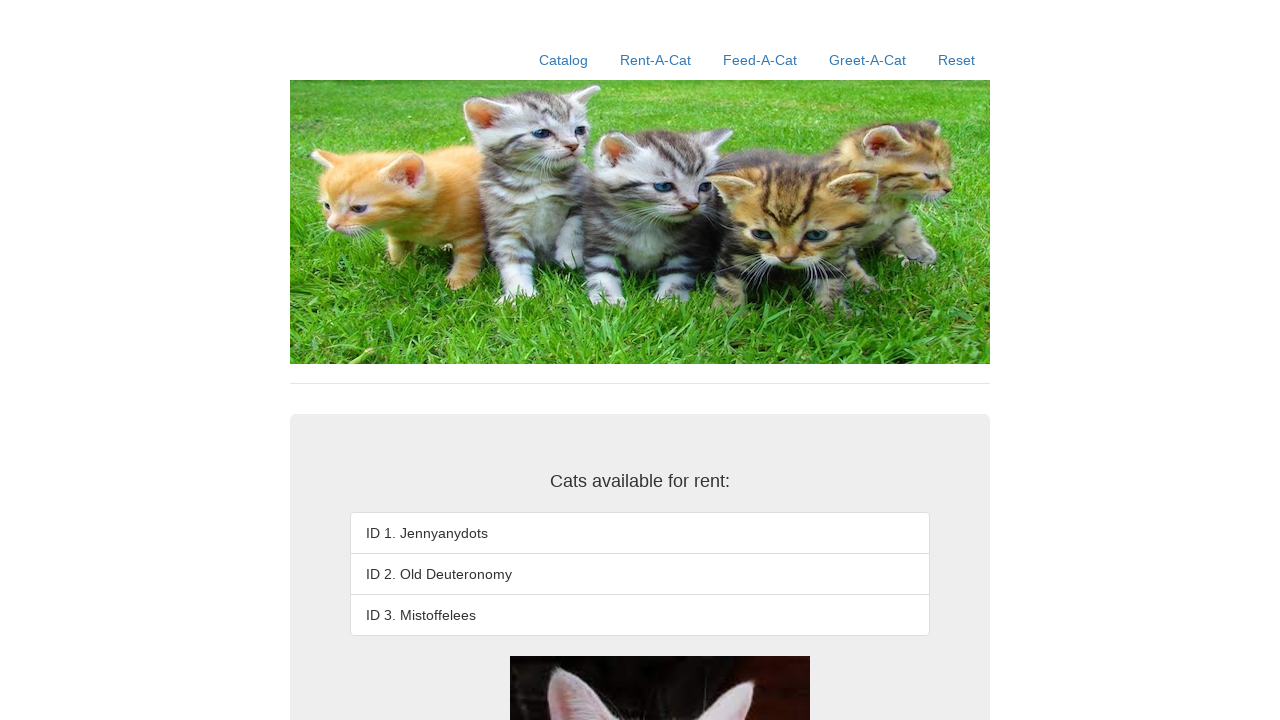

Set cookies to establish test state with cat 2 marked as rented
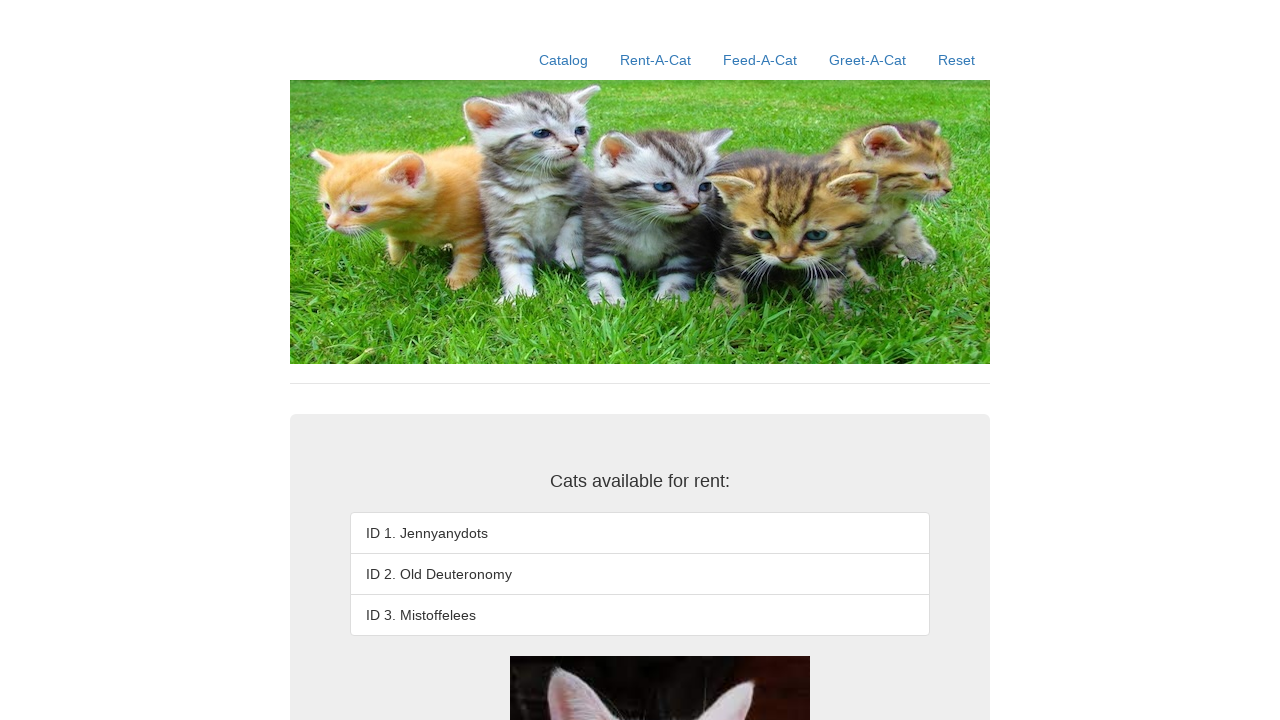

Reloaded page to apply cookie state
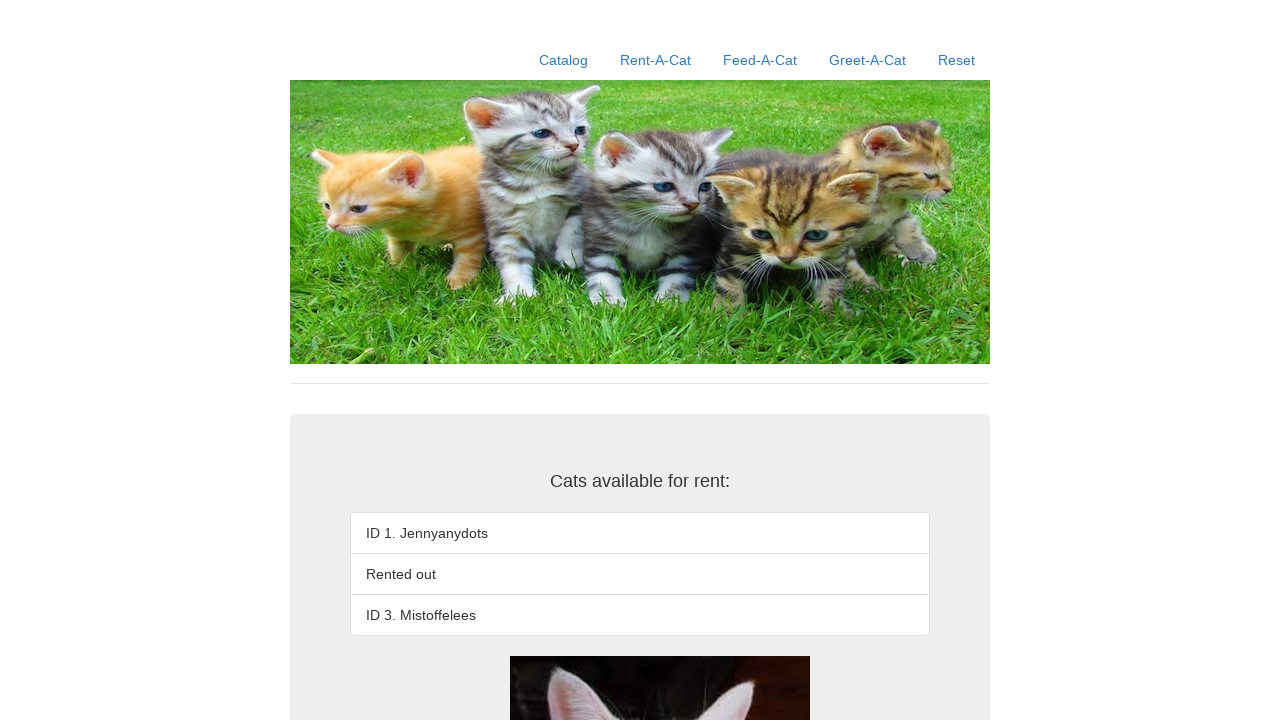

Clicked Rent-A-Cat link at (656, 60) on text=Rent-A-Cat
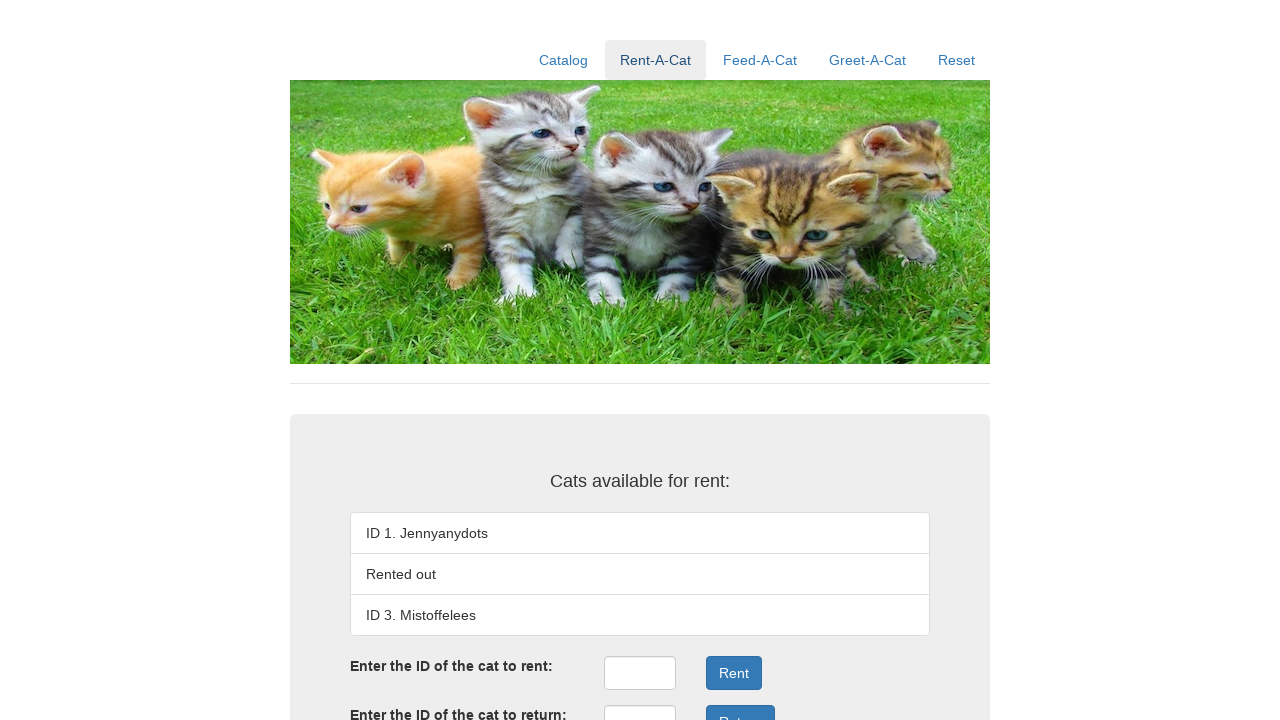

Clicked return ID input field at (640, 703) on #returnID
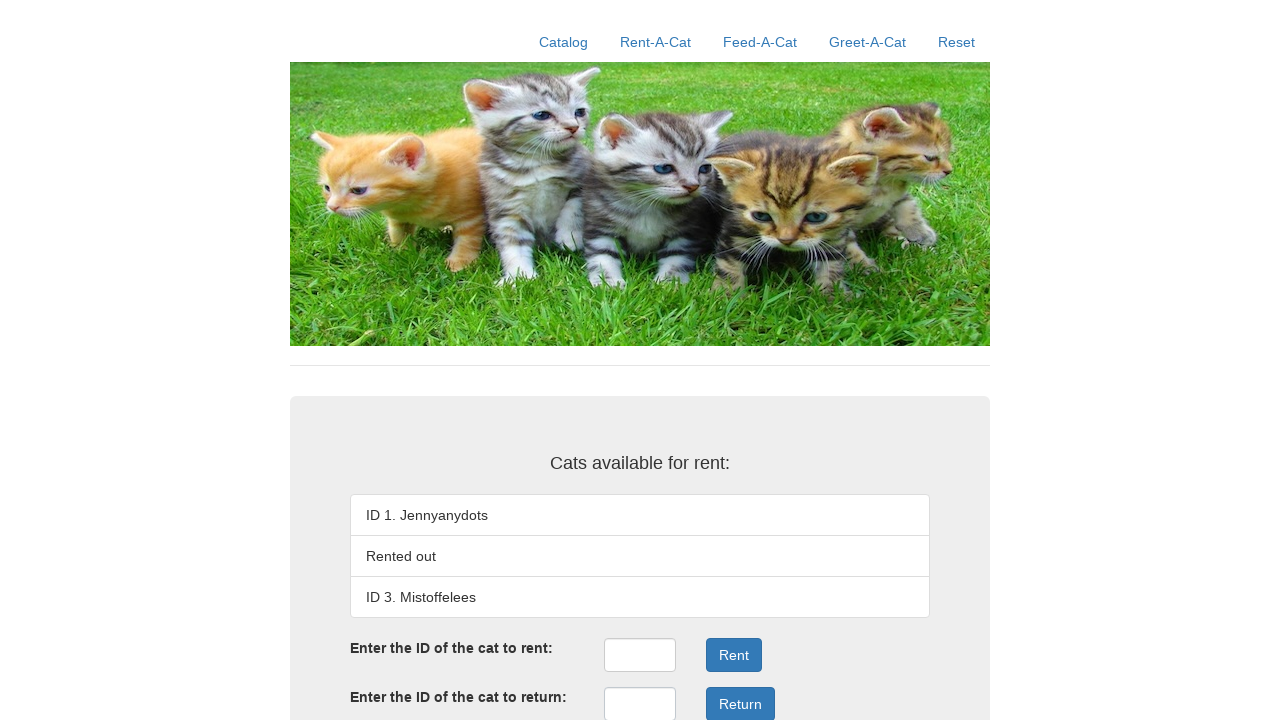

Filled return ID field with '2' on #returnID
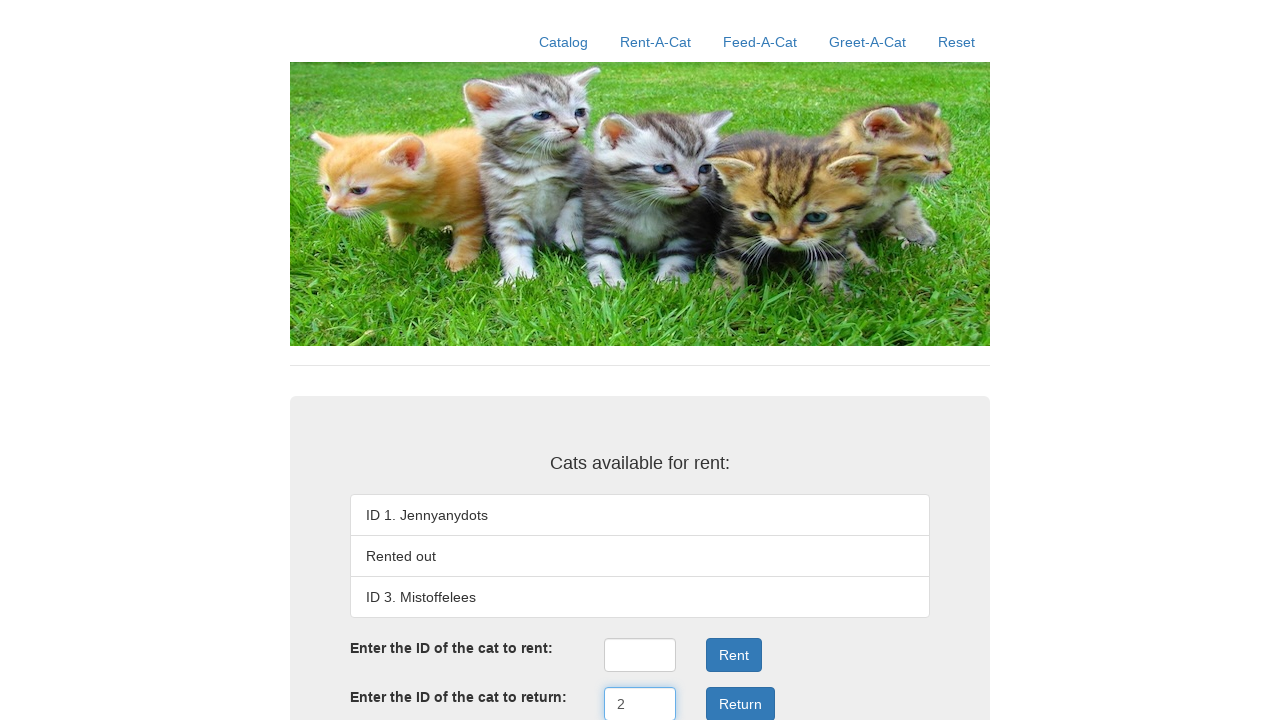

Clicked return button to submit return request at (740, 703) on .form-group:nth-child(4) .btn
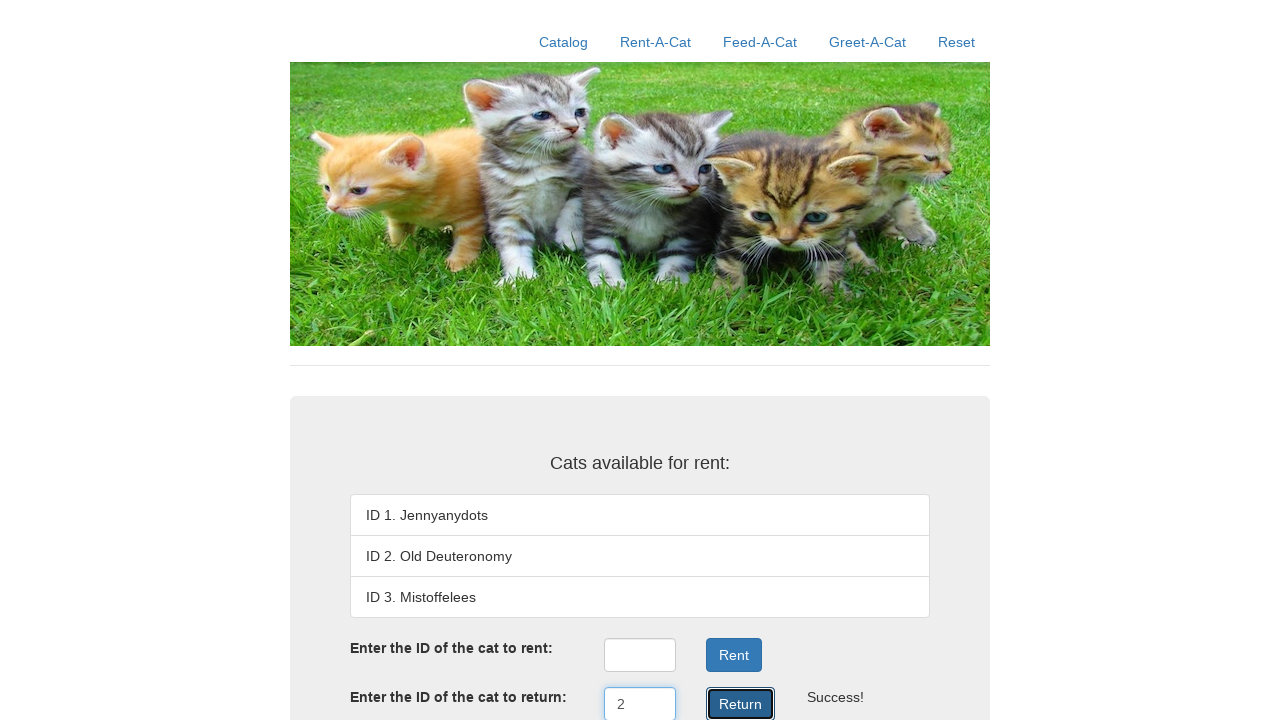

Verified cat ID 1 (Jennyanydots) is displayed correctly
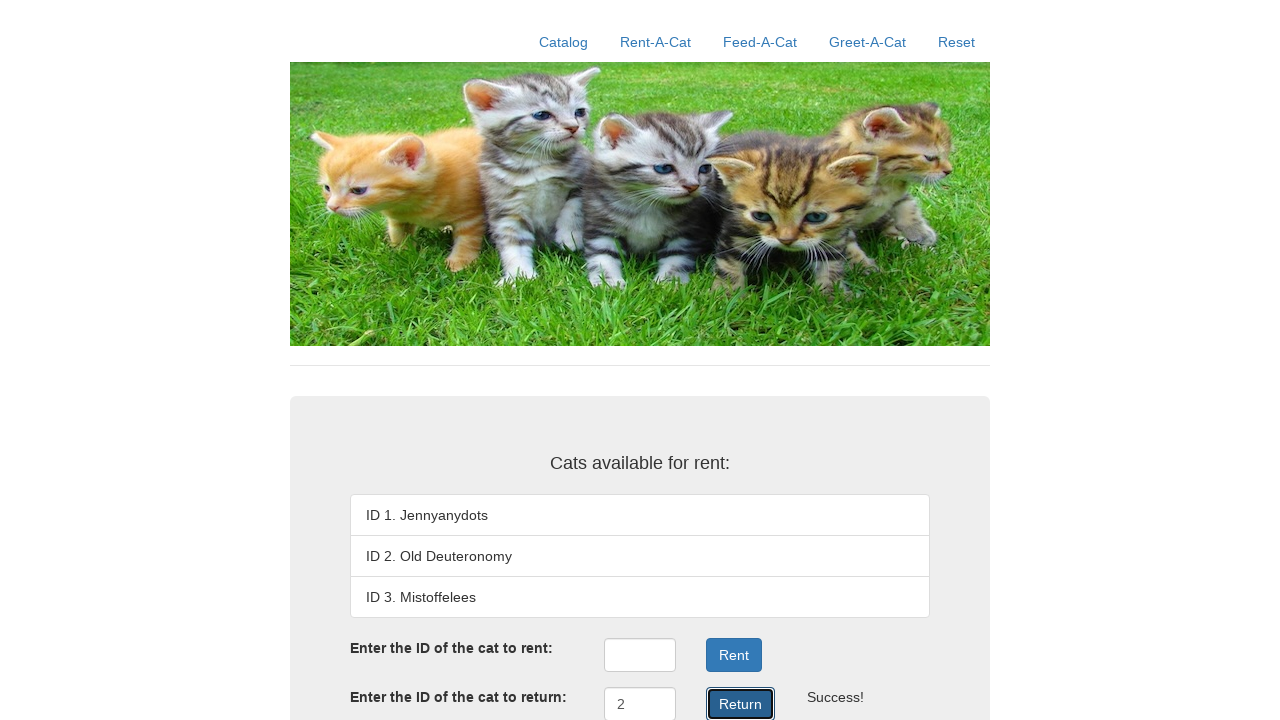

Verified cat ID 2 (Old Deuteronomy) is displayed correctly
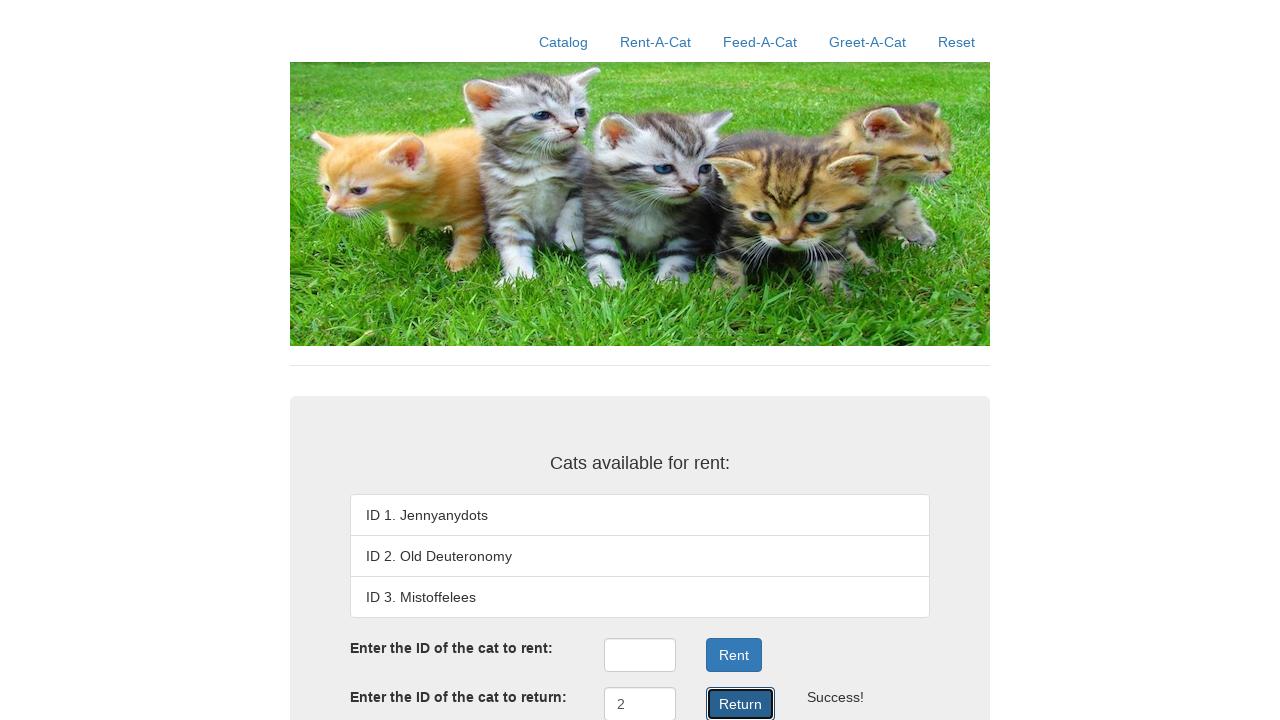

Verified cat ID 3 (Mistoffelees) is displayed correctly
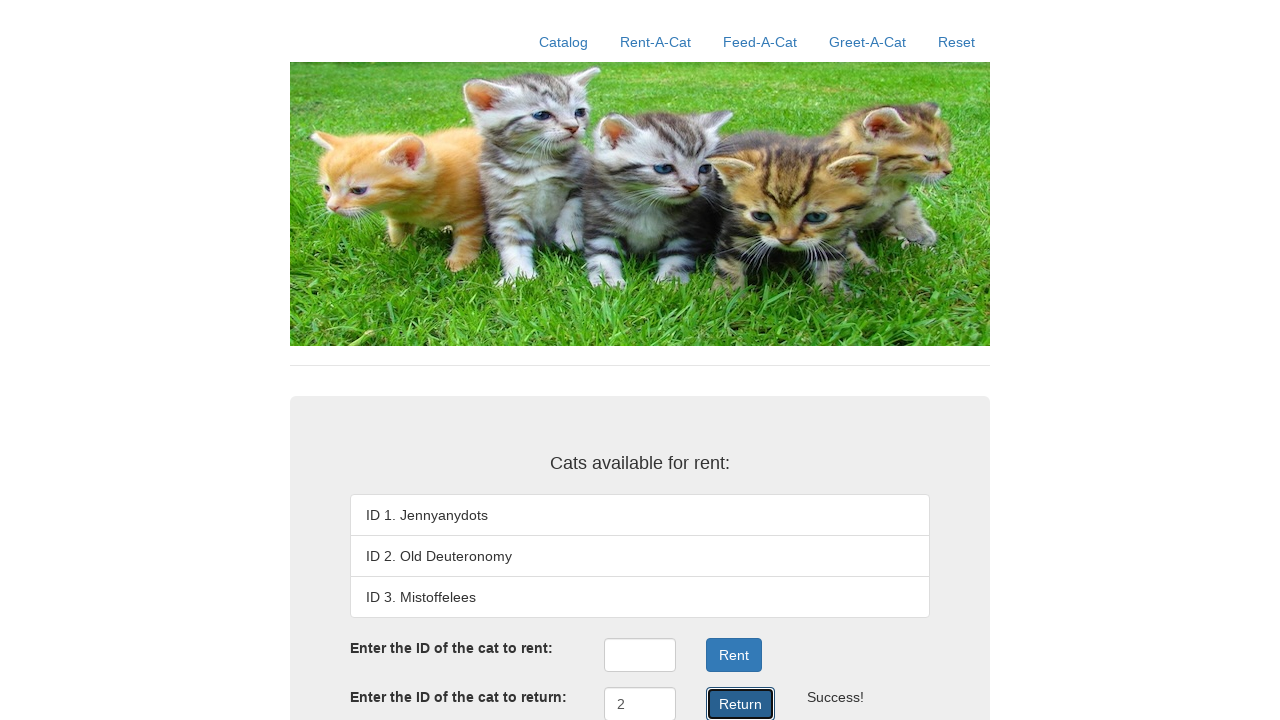

Verified return result displays 'Success!' confirming cat ID 2 was successfully returned
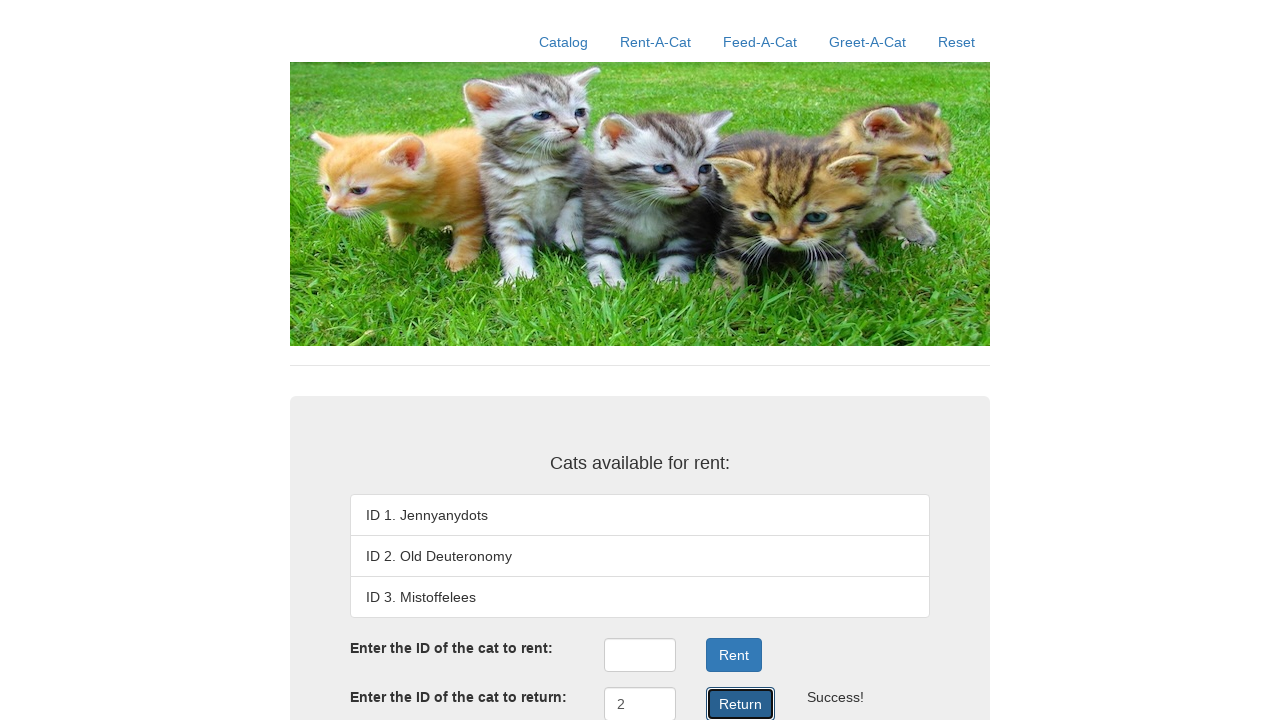

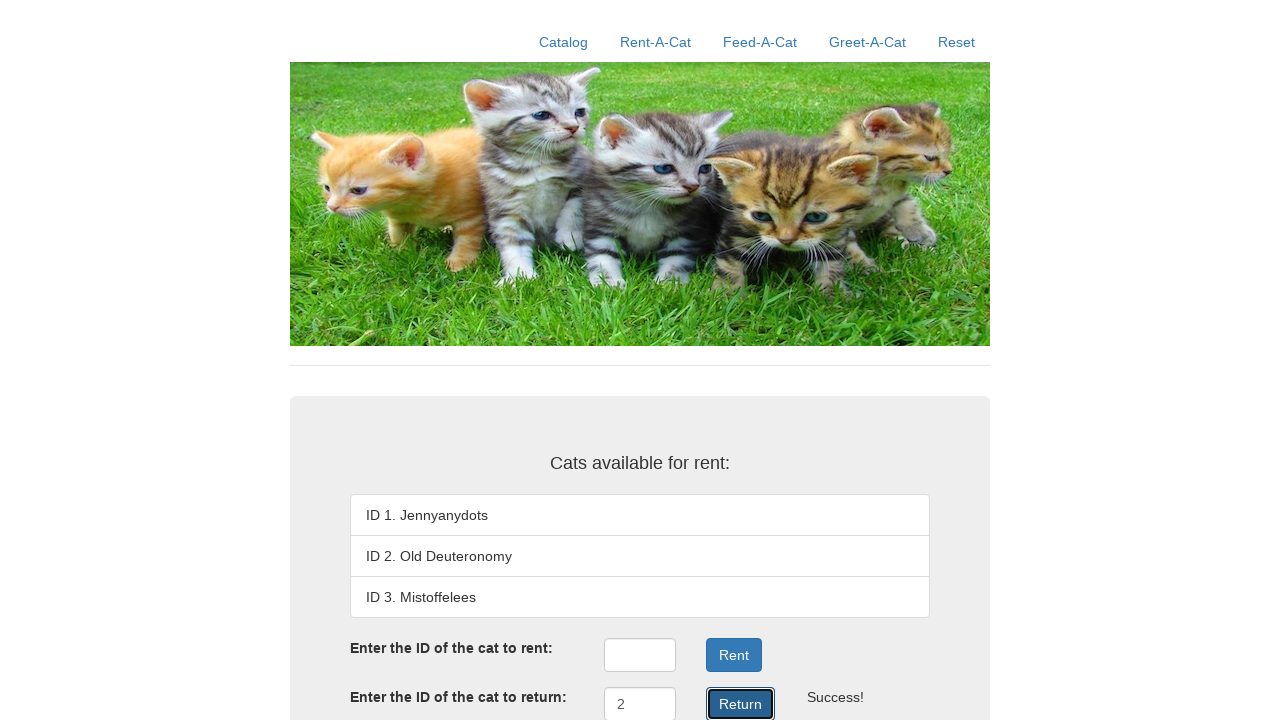